Tests infinite scrolling functionality on Google Play Store movies page by scrolling until all content is loaded

Starting URL: https://play.google.com/store/movies

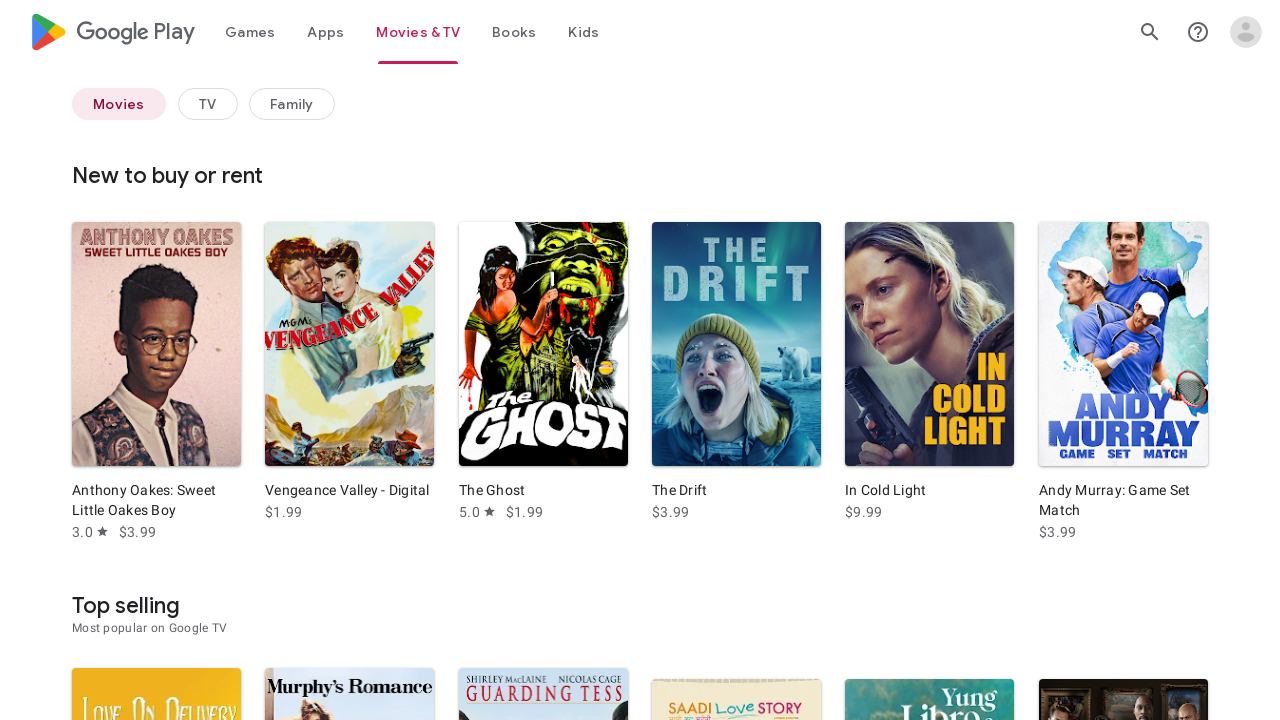

Navigated to Google Play Store movies page
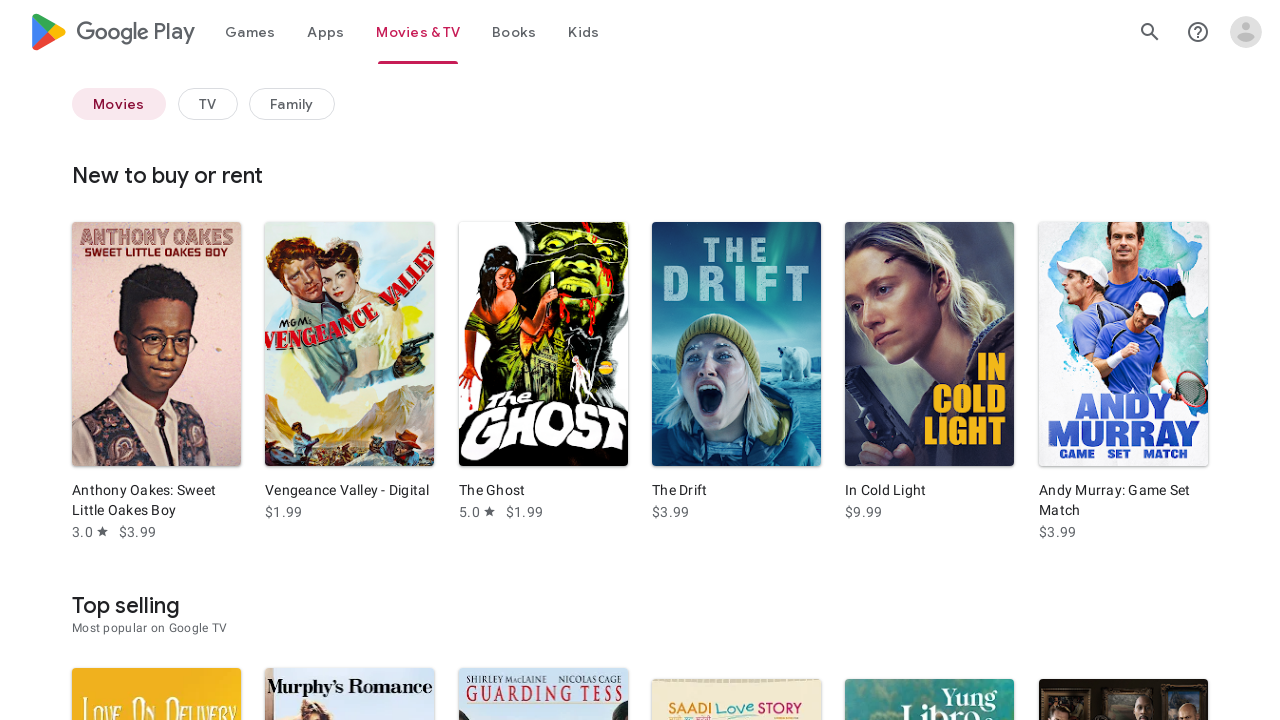

Evaluated initial page height
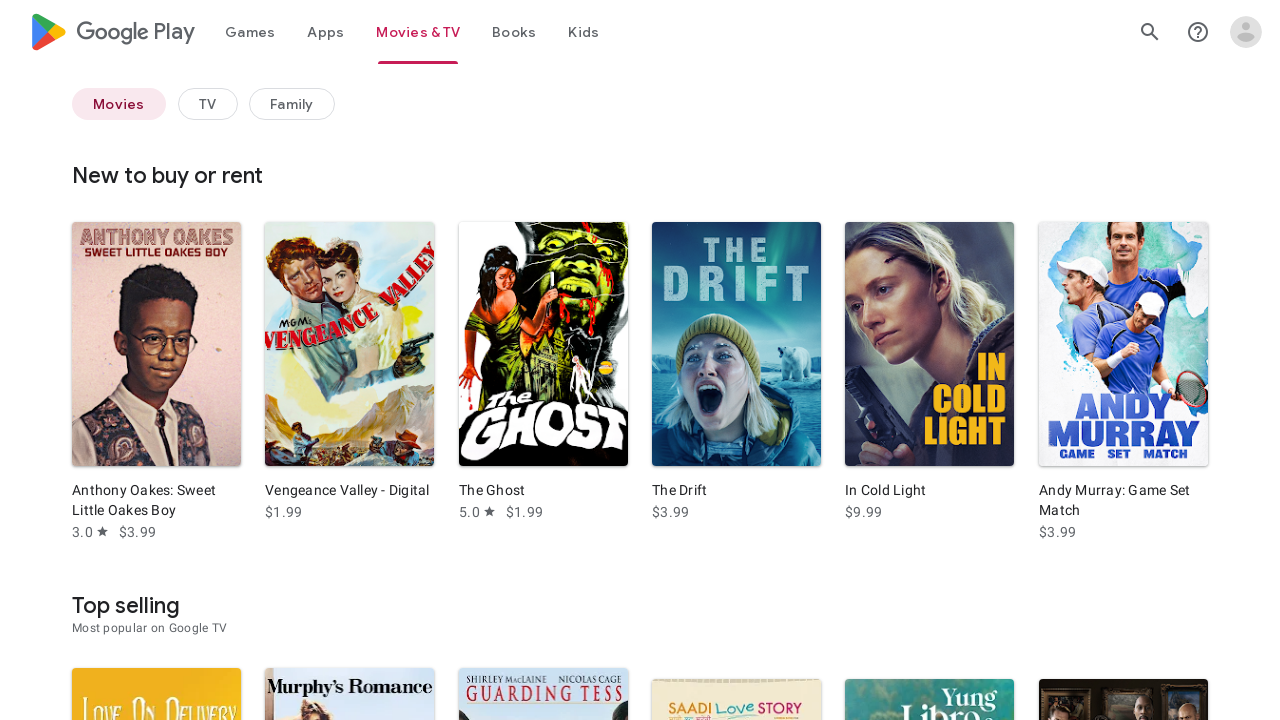

Scrolled to bottom of page
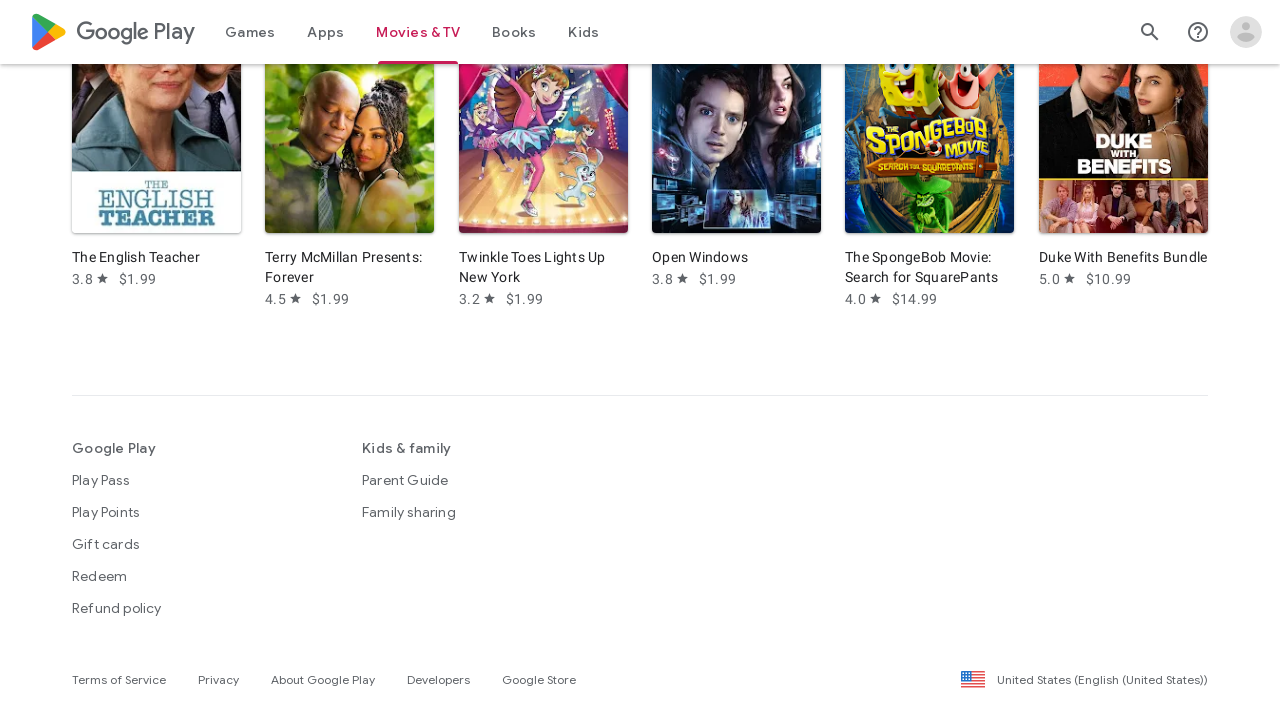

Waited 2 seconds for content to load
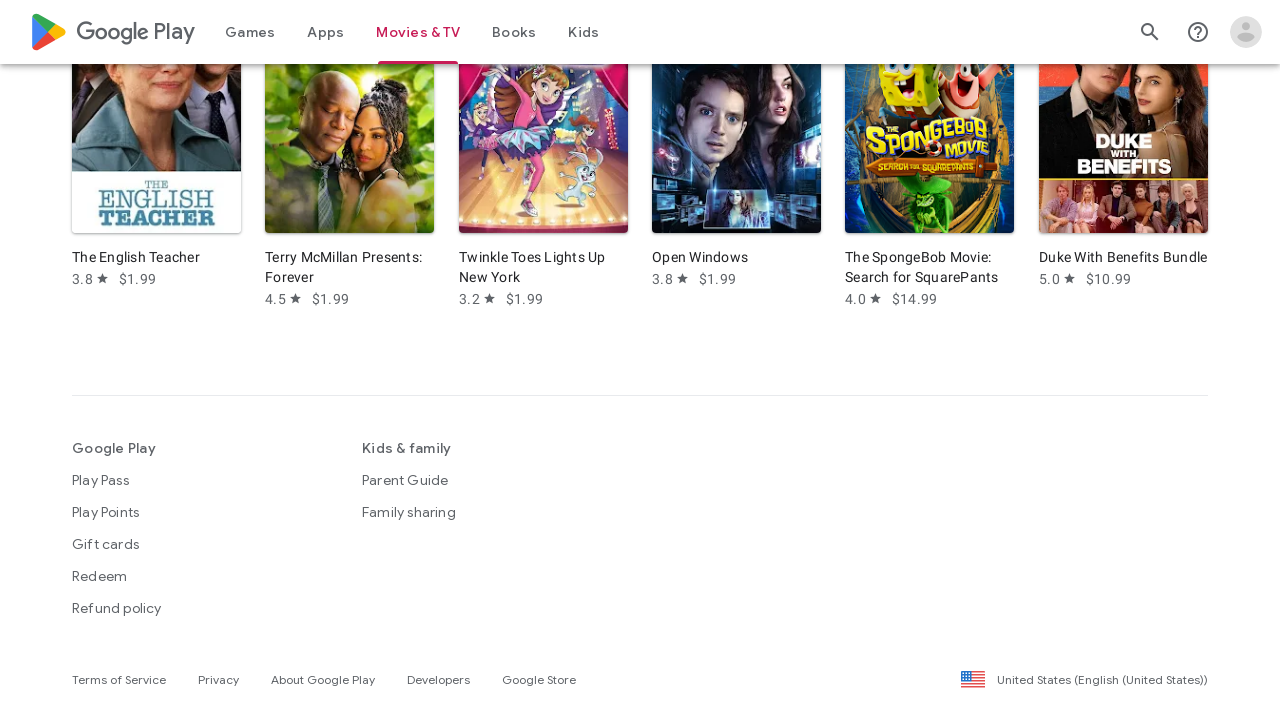

Evaluated current page height
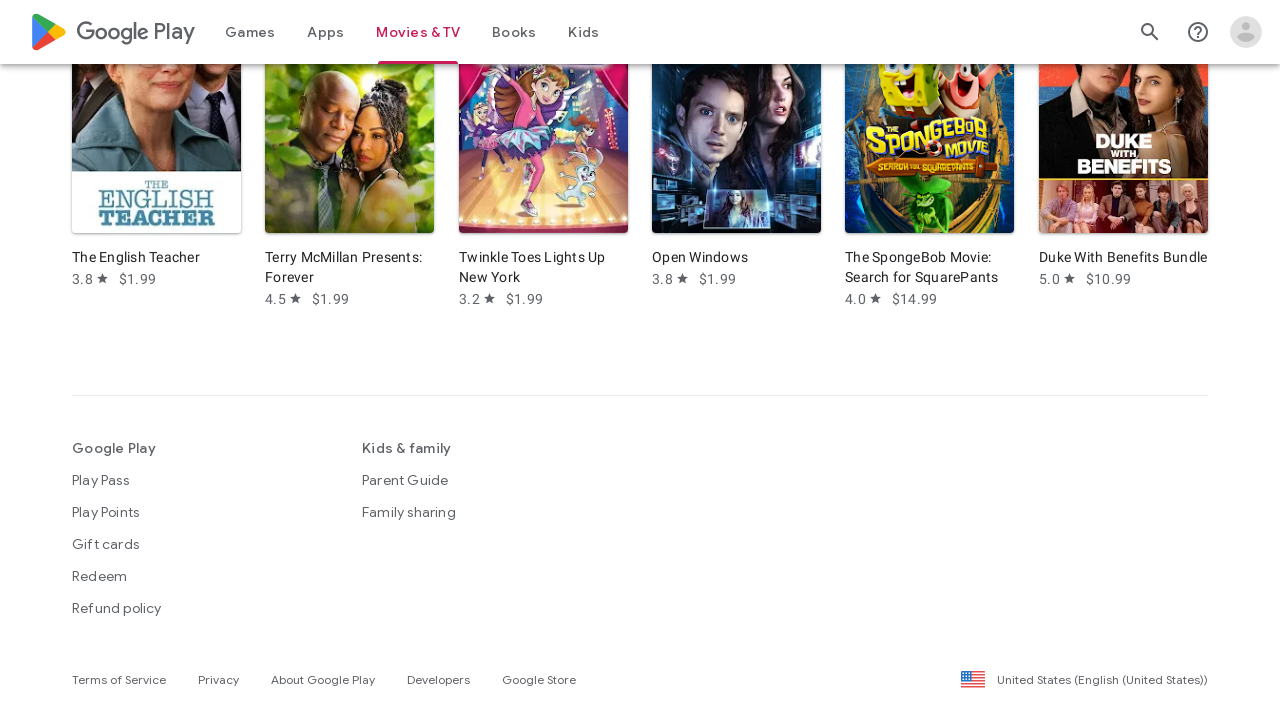

Page height unchanged - infinite scroll complete
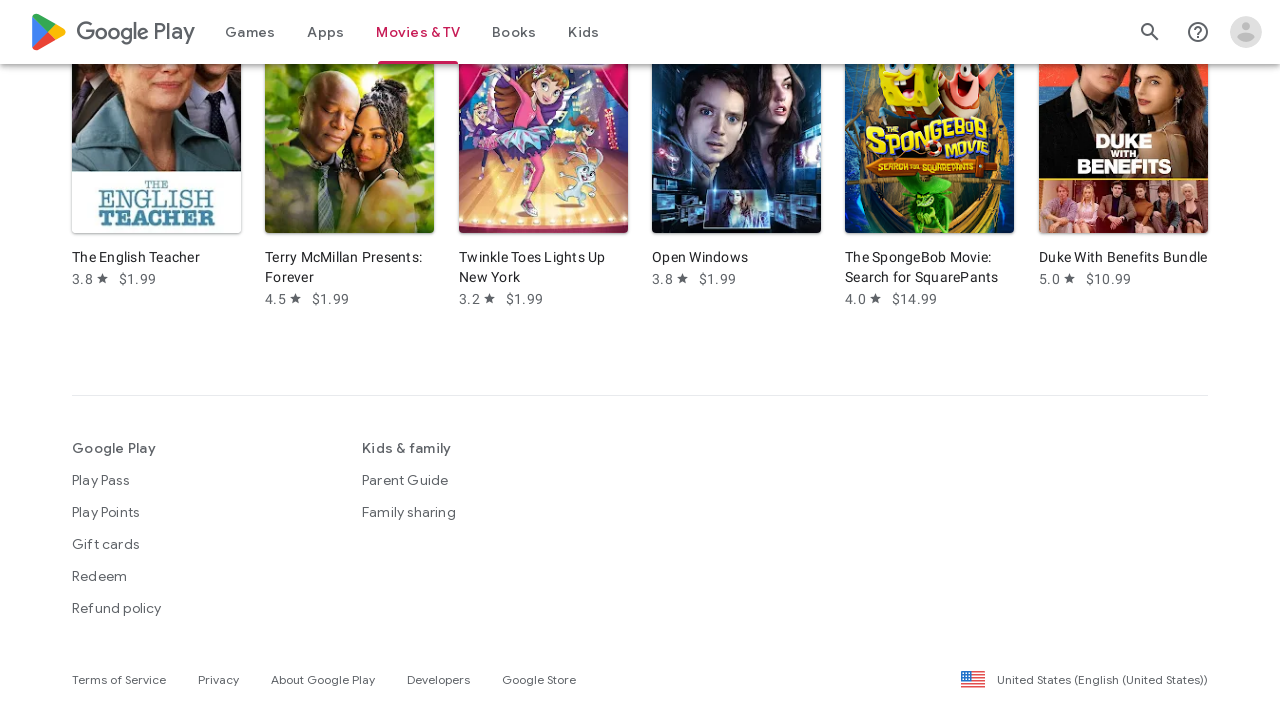

Verified movie content loaded on page
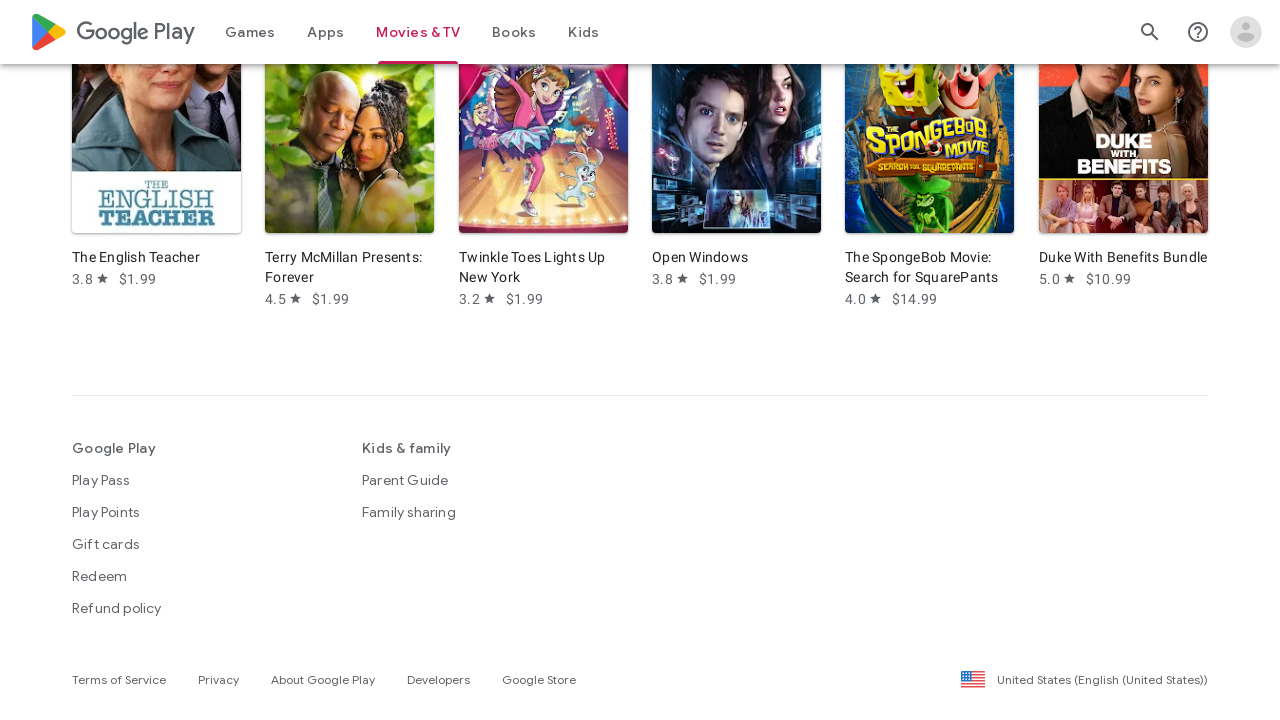

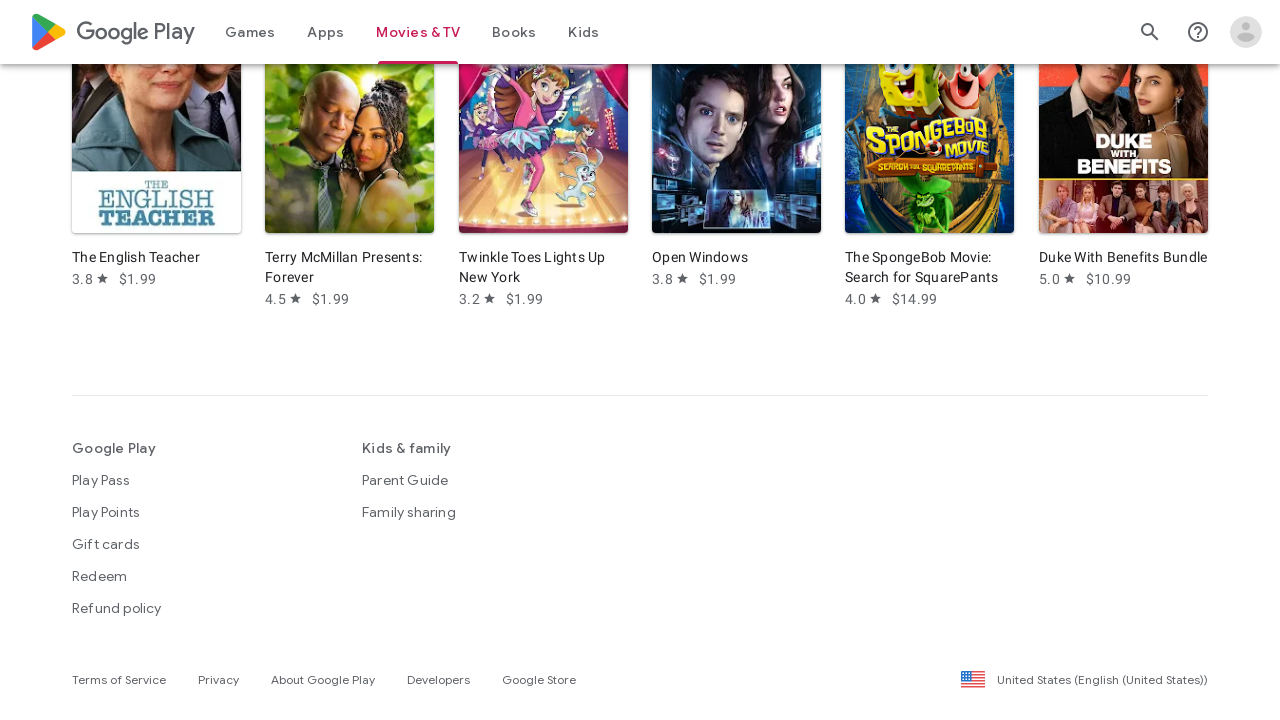